Tests explicit wait functionality by clicking a button to enable a checkbox, waiting for the checkbox to become clickable, and then clicking it to select it.

Starting URL: https://omayo.blogspot.com/

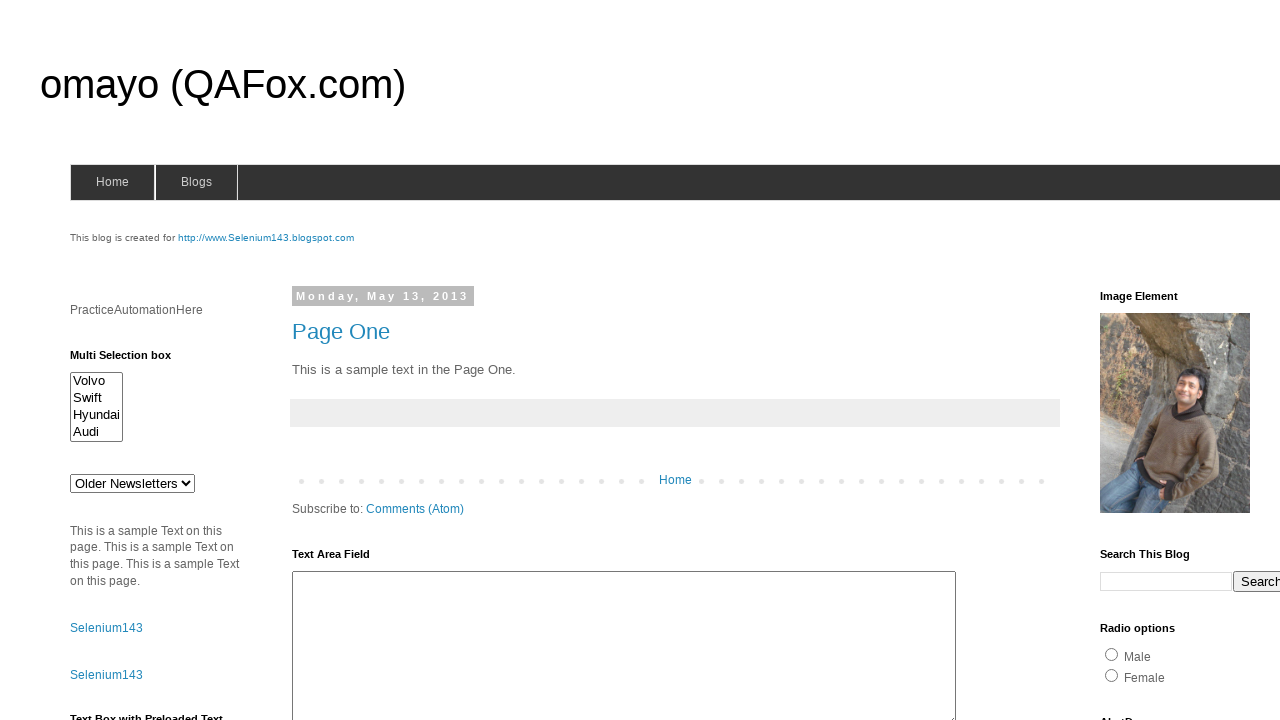

Located checkbox element with id 'dte'
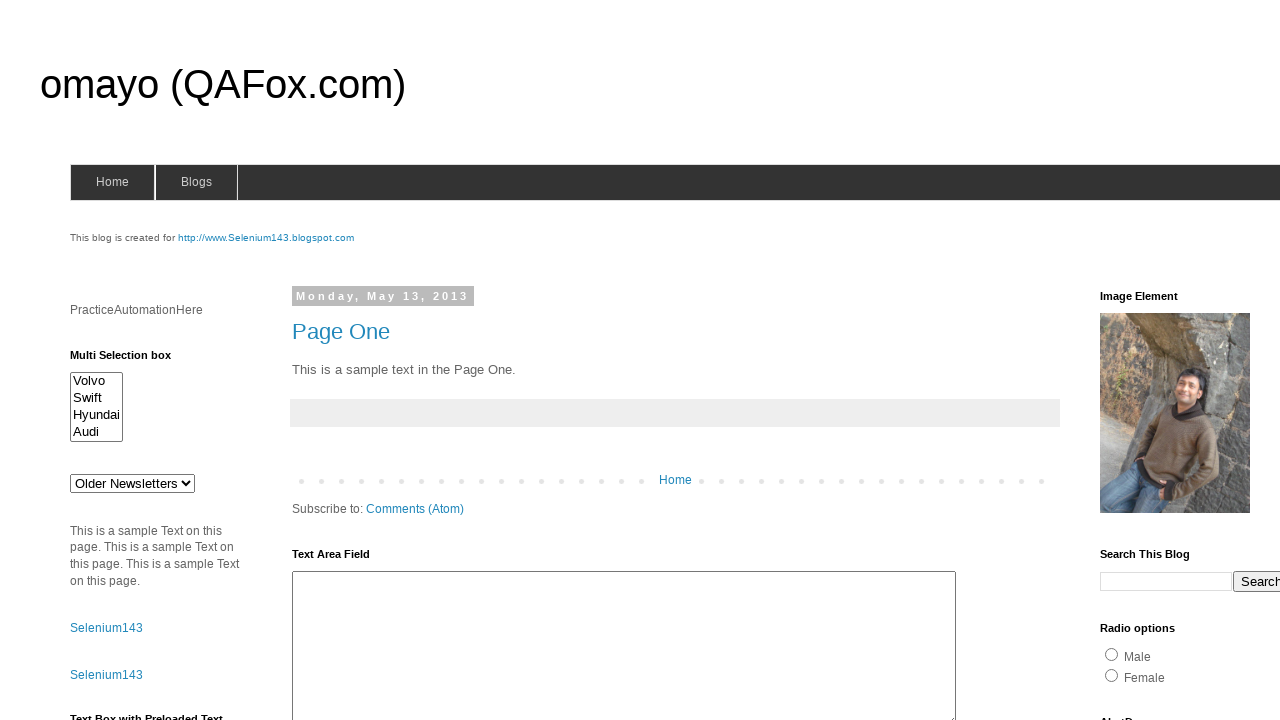

Clicked button to enable the checkbox at (109, 528) on xpath=//*[@id='HTML47']/div[1]/button
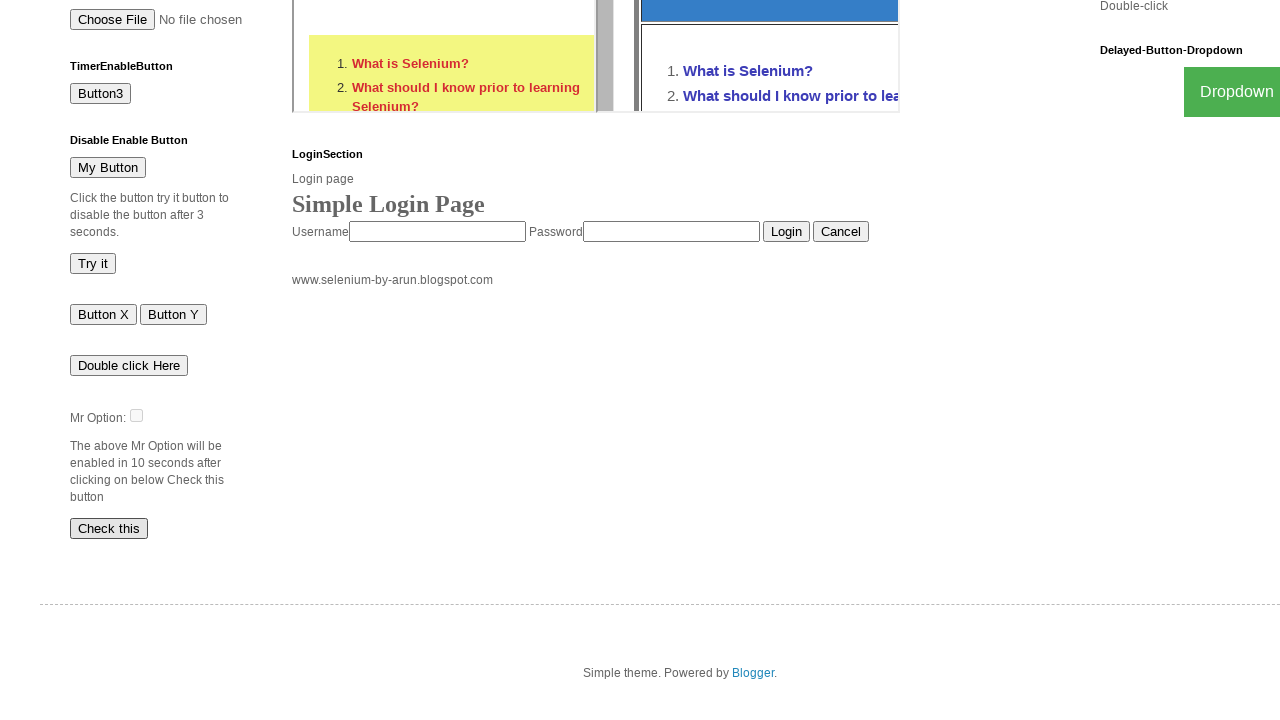

Waited for checkbox to become visible
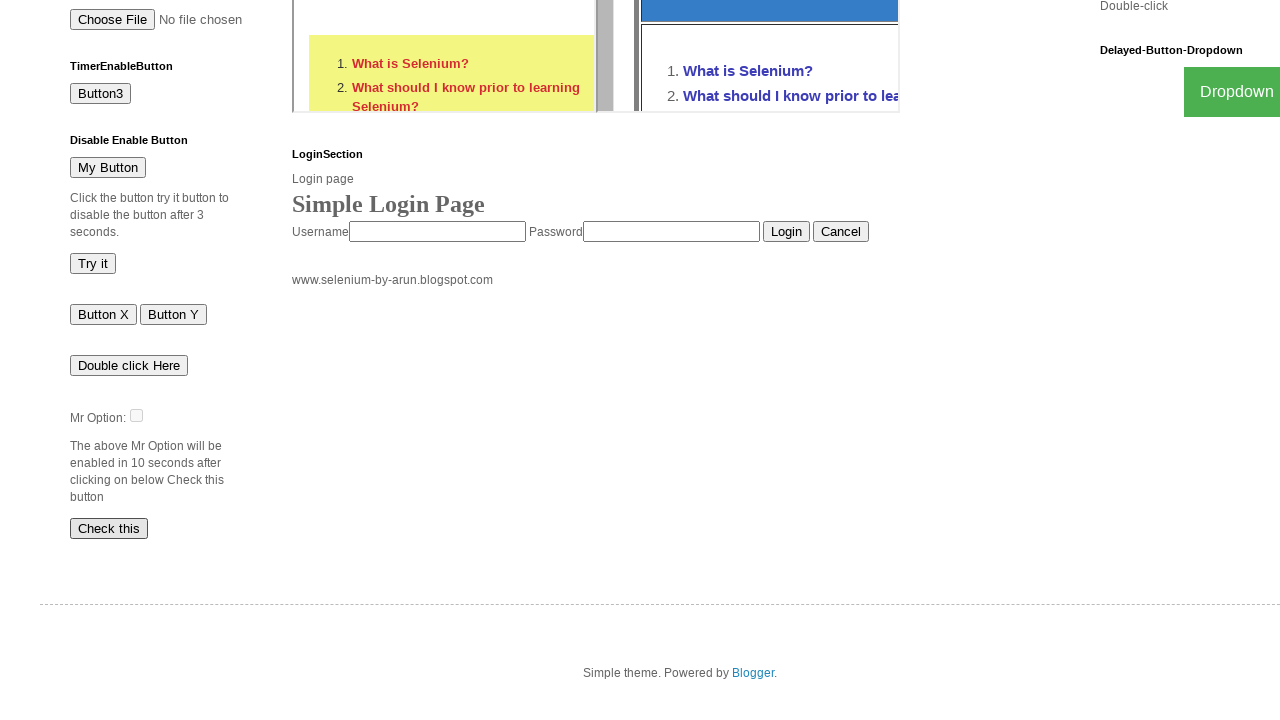

Waited for checkbox to become enabled (not disabled)
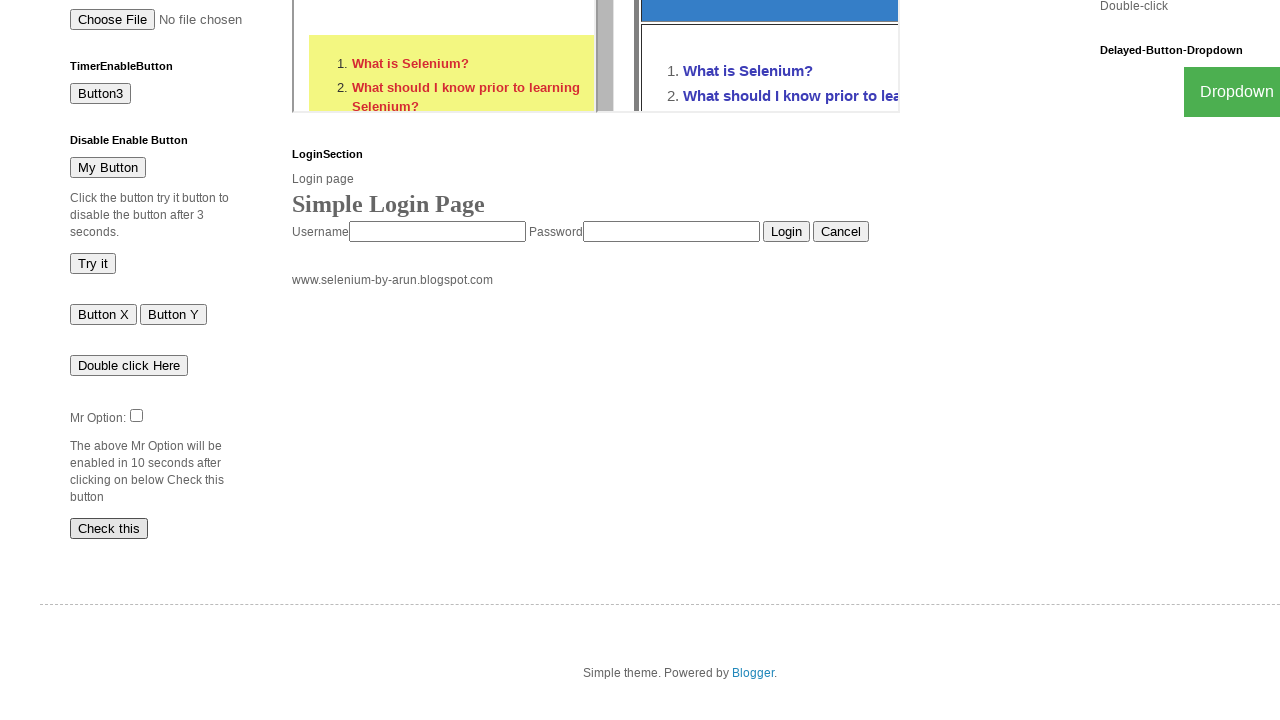

Clicked the enabled checkbox to select it at (136, 415) on #dte
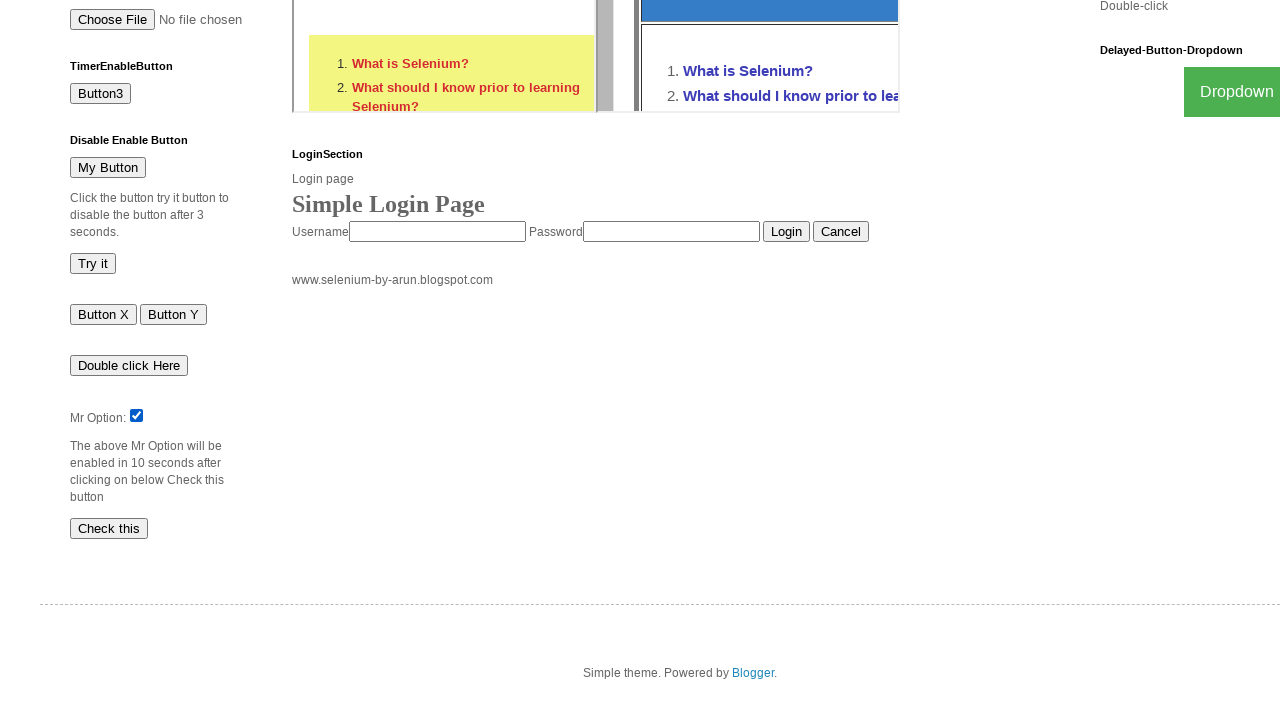

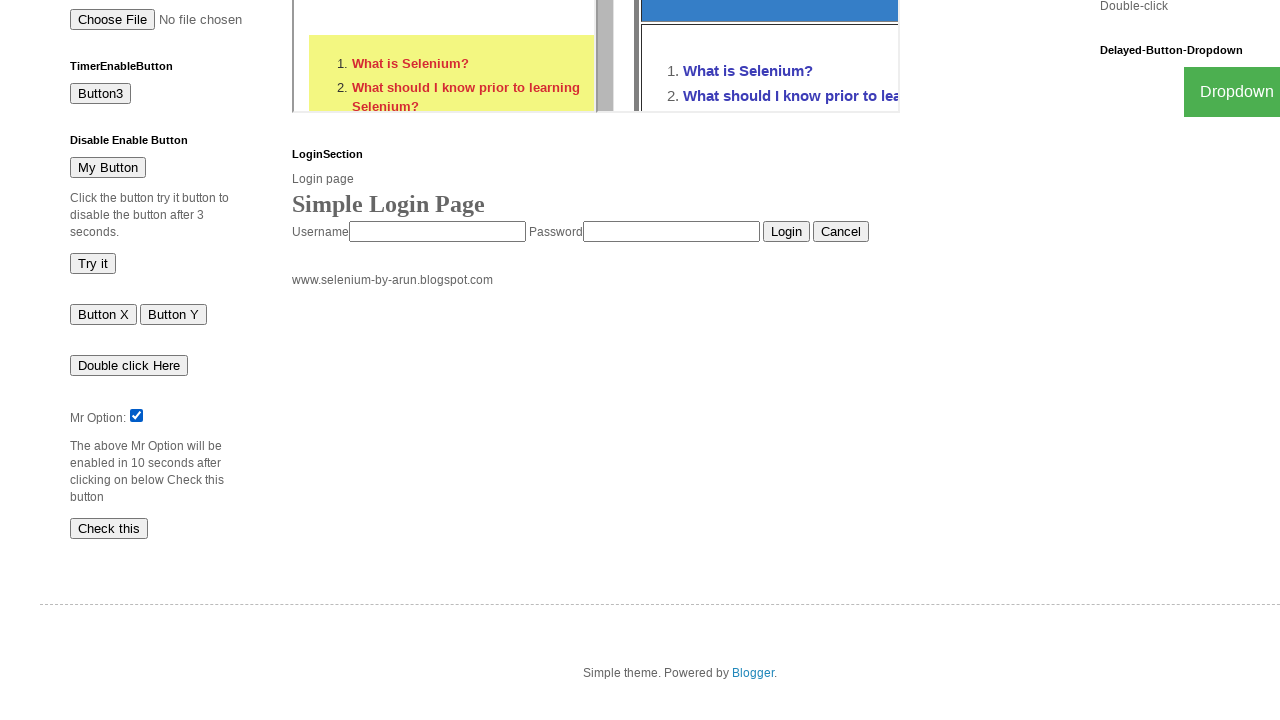